Tests checkbox functionality by clicking both checkboxes to toggle their states and verifying the resulting selection status

Starting URL: https://the-internet.herokuapp.com/checkboxes

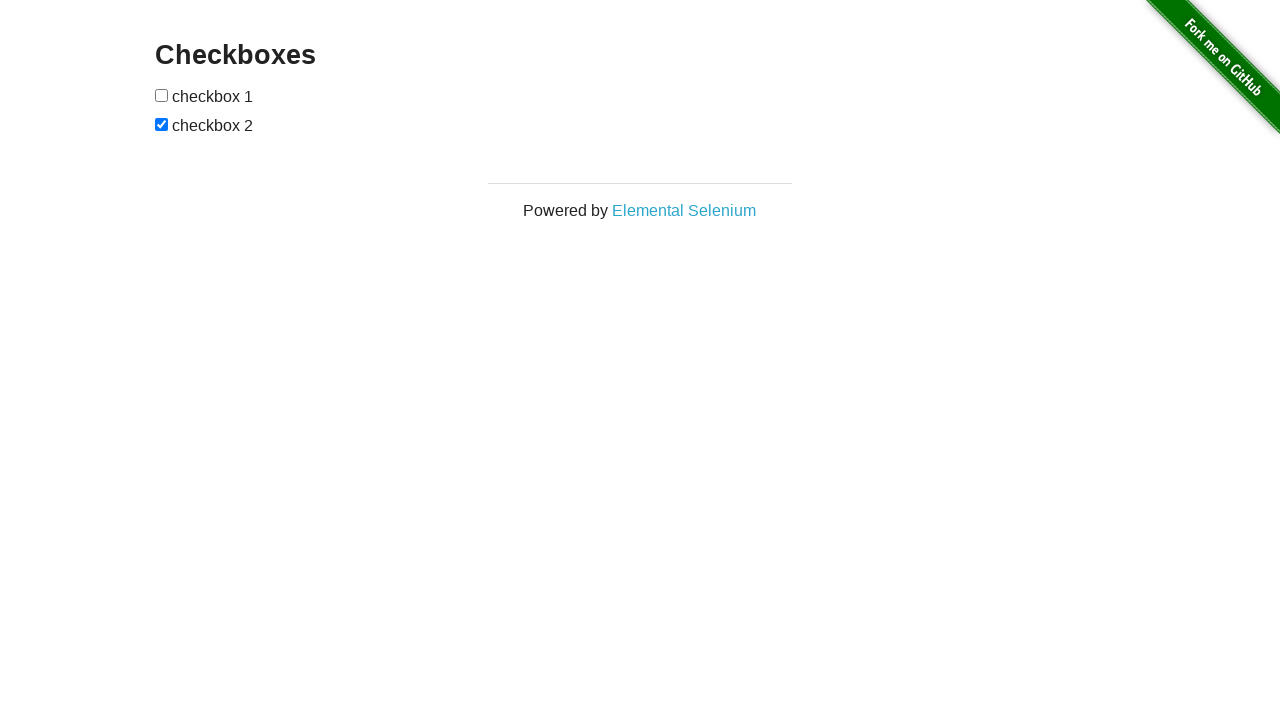

Clicked first checkbox to toggle its state at (162, 95) on xpath=//*[@id='checkboxes']/input[1]
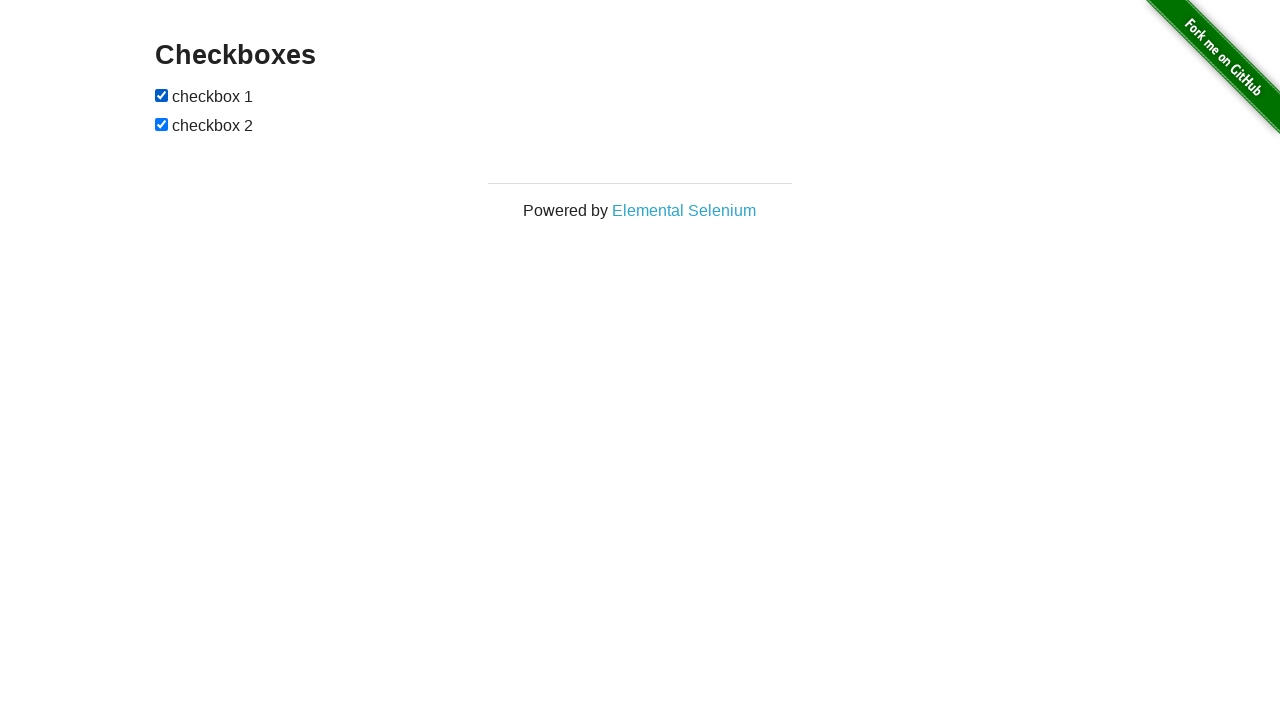

Clicked second checkbox to toggle its state at (162, 124) on xpath=//*[@id='checkboxes']/input[2]
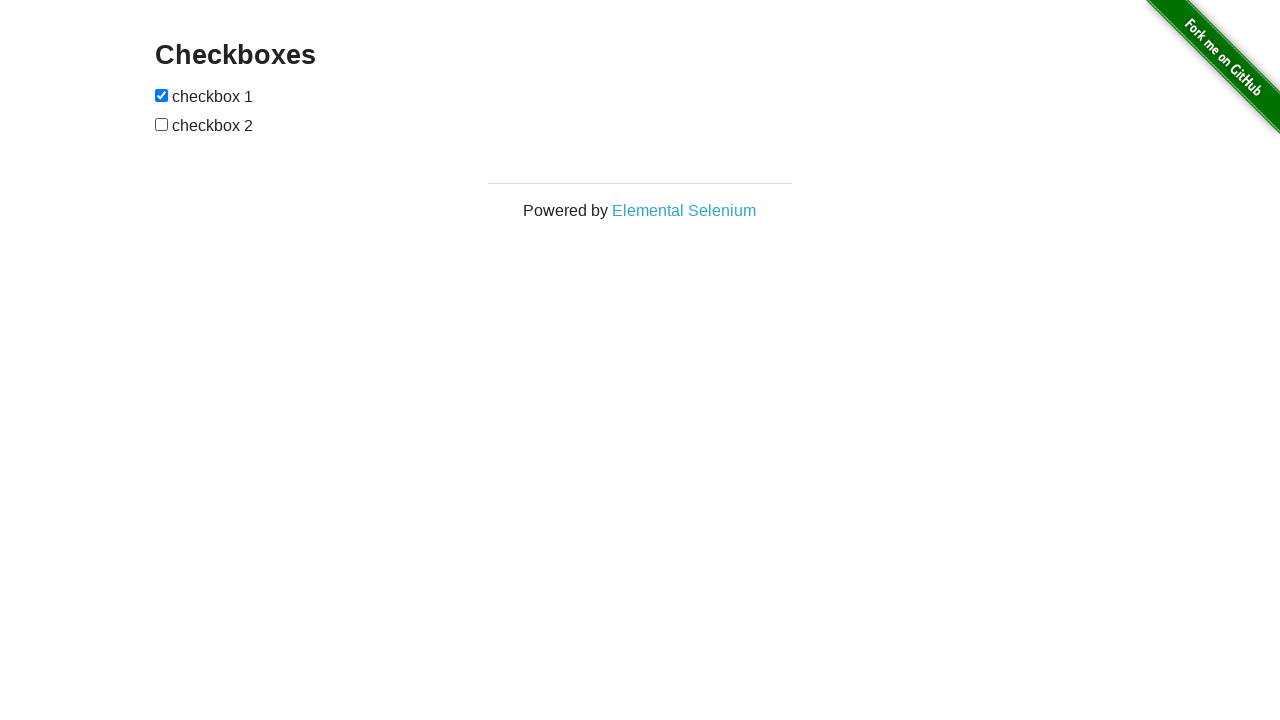

Located first checkbox element
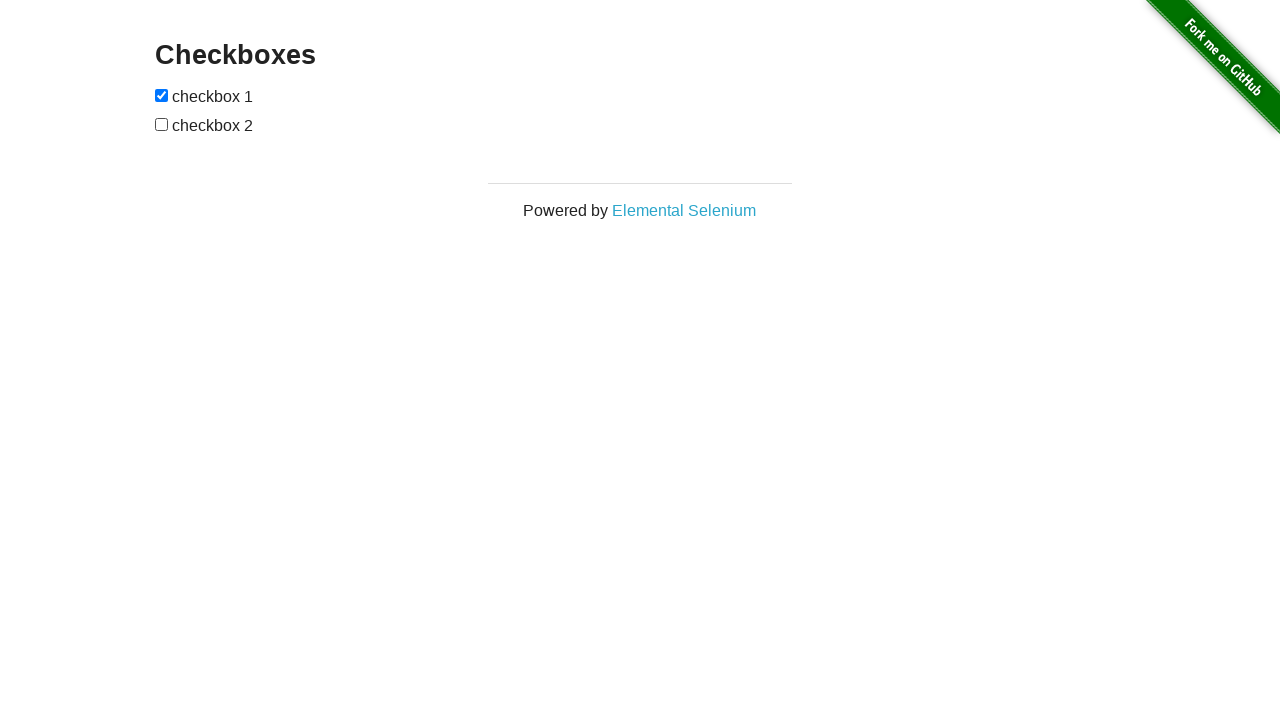

Located second checkbox element
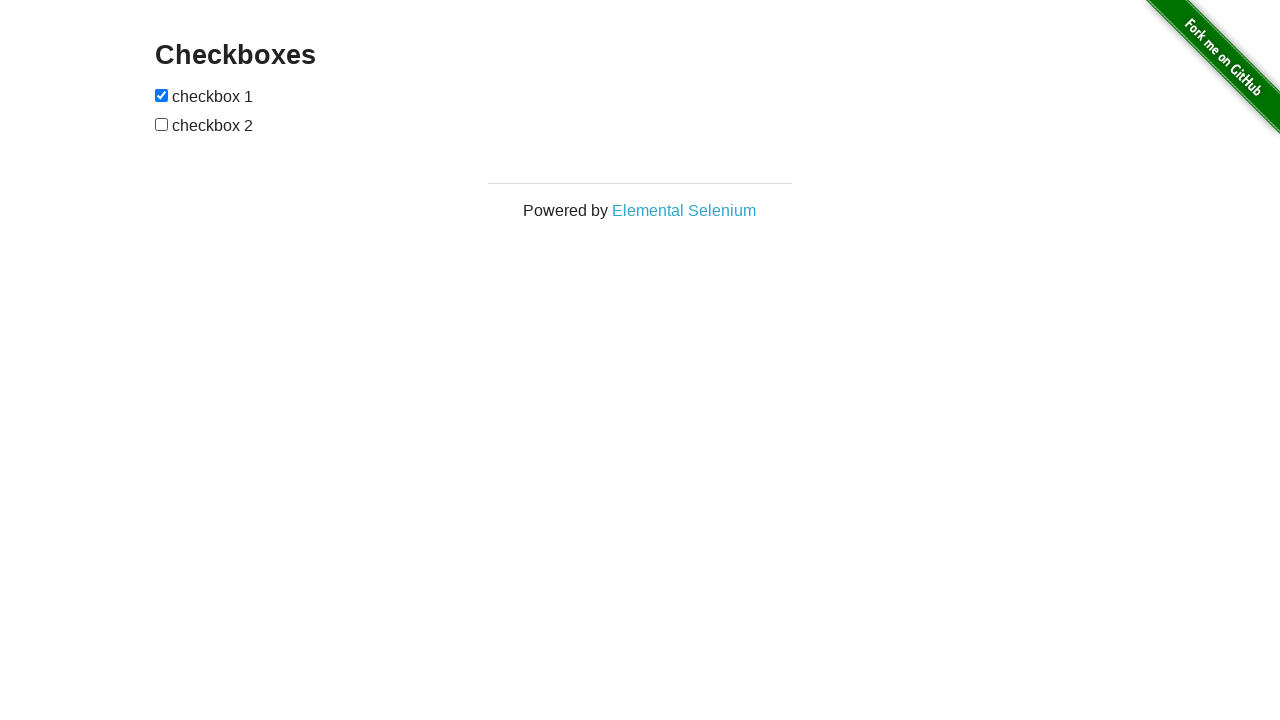

Verified first checkbox is checked
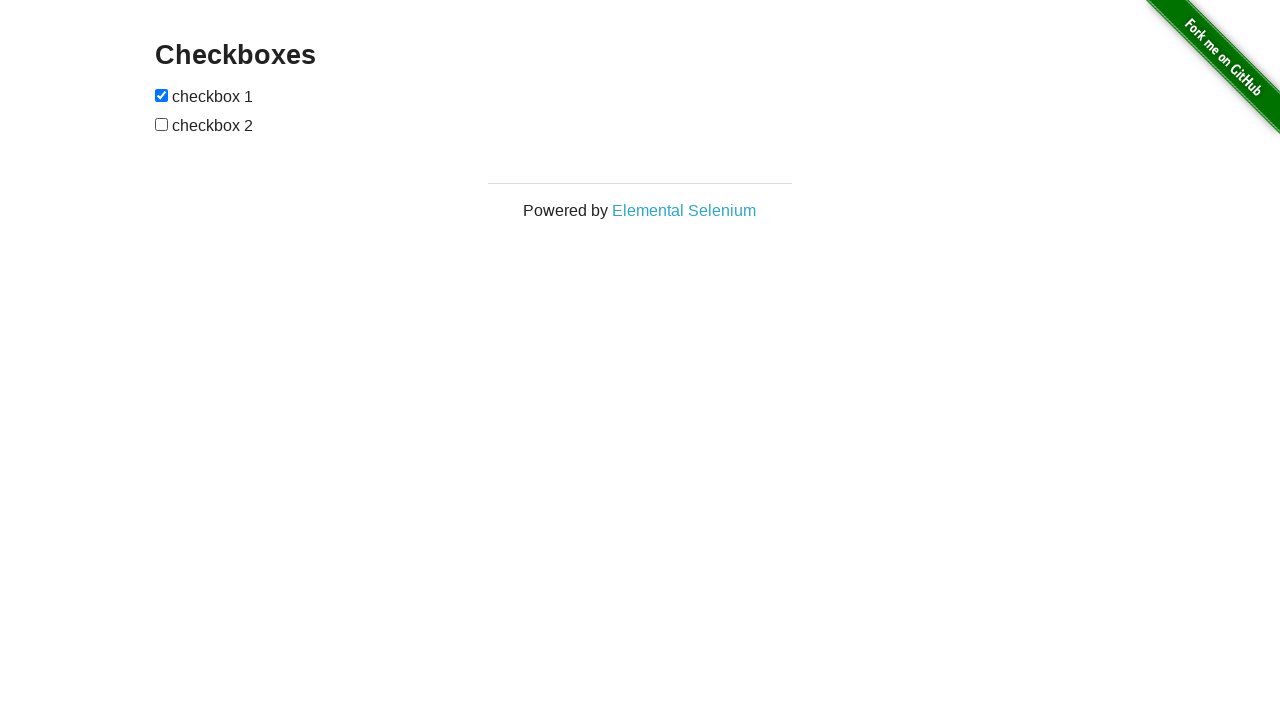

Verified second checkbox is not checked
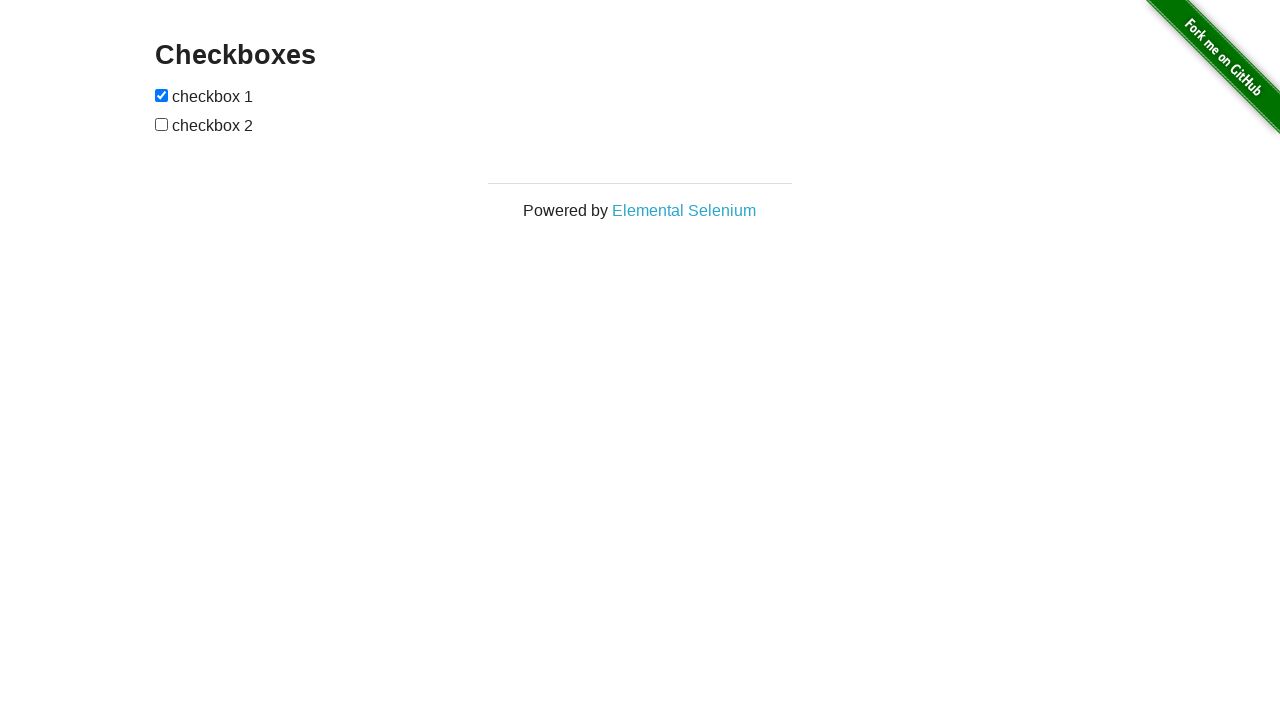

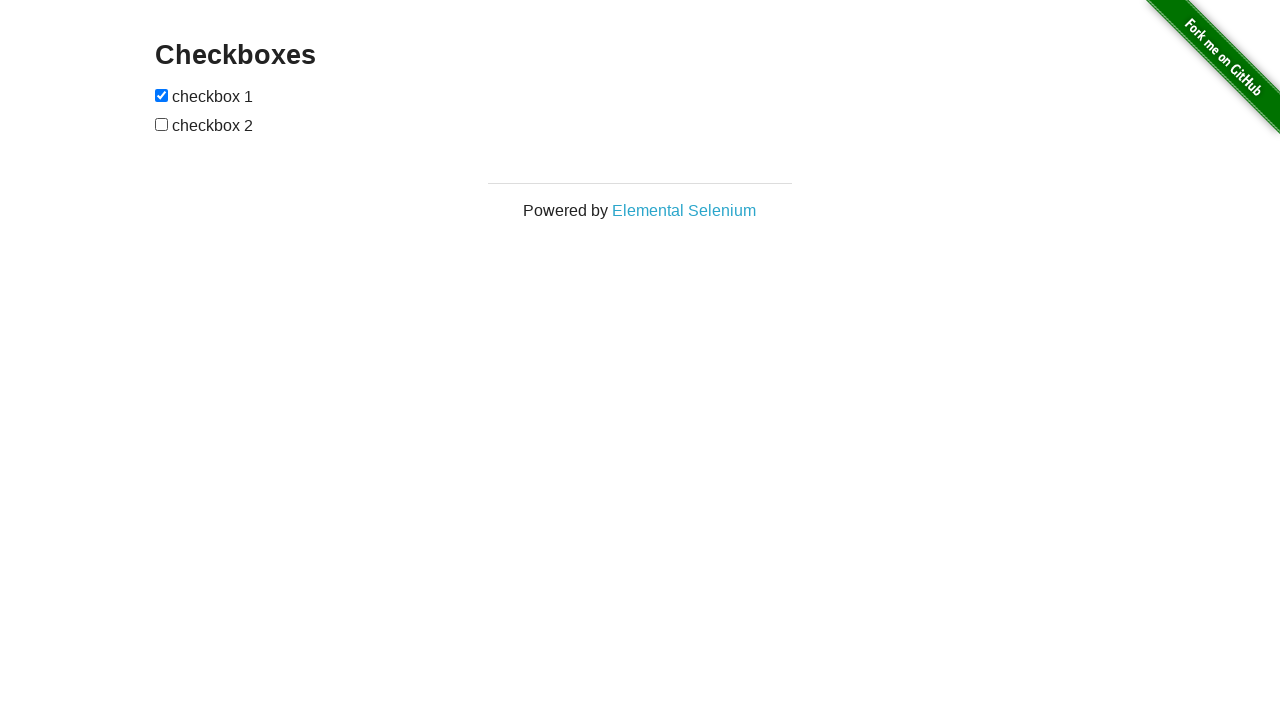